Tests geolocation mocking using DevTools protocol by setting coordinates (latitude: 52.5043, longitude: 13.4501 - Berlin, Germany area) and navigating to a location detection website.

Starting URL: https://my-location.org/

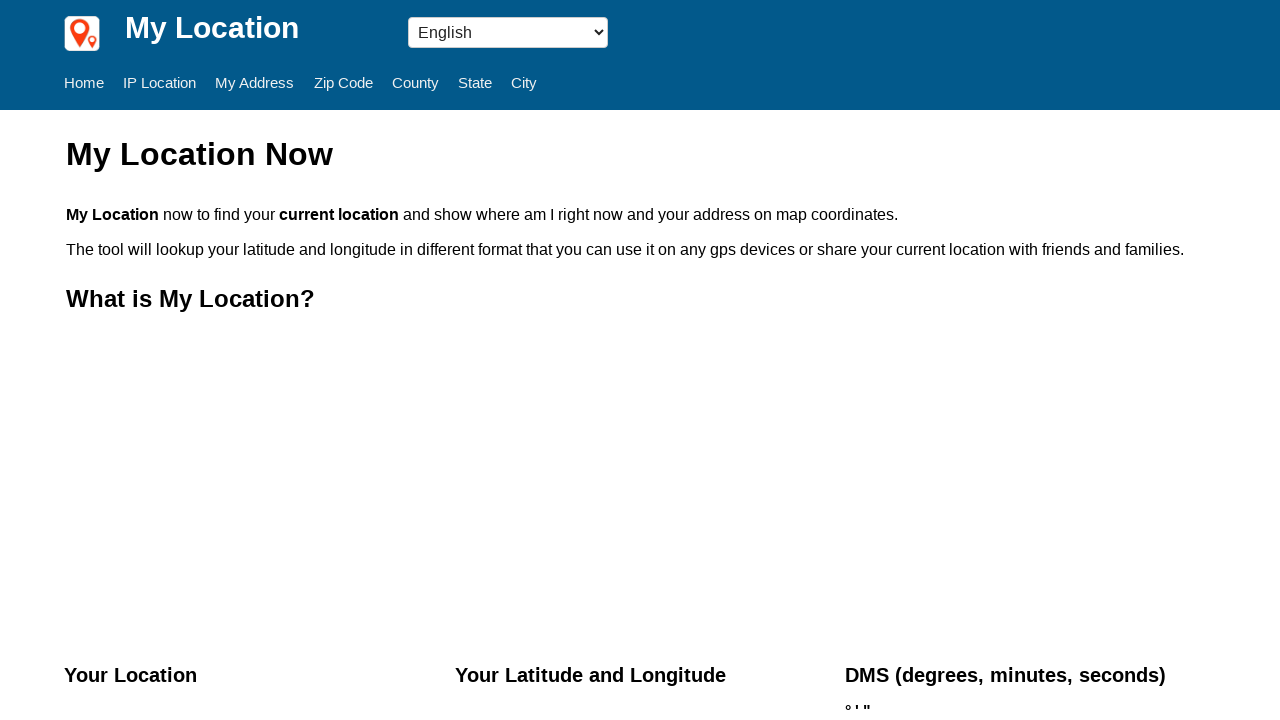

Granted geolocation permission to context
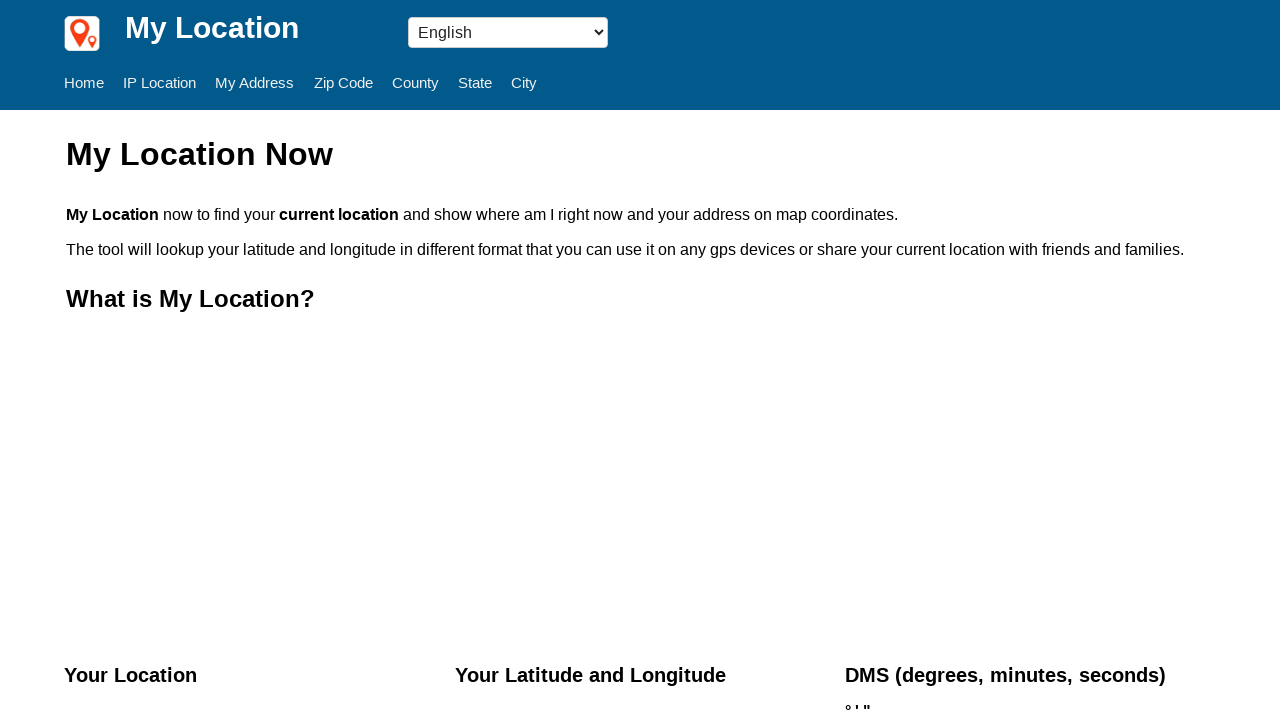

Set geolocation to Berlin, Germany coordinates (52.5043, 13.4501)
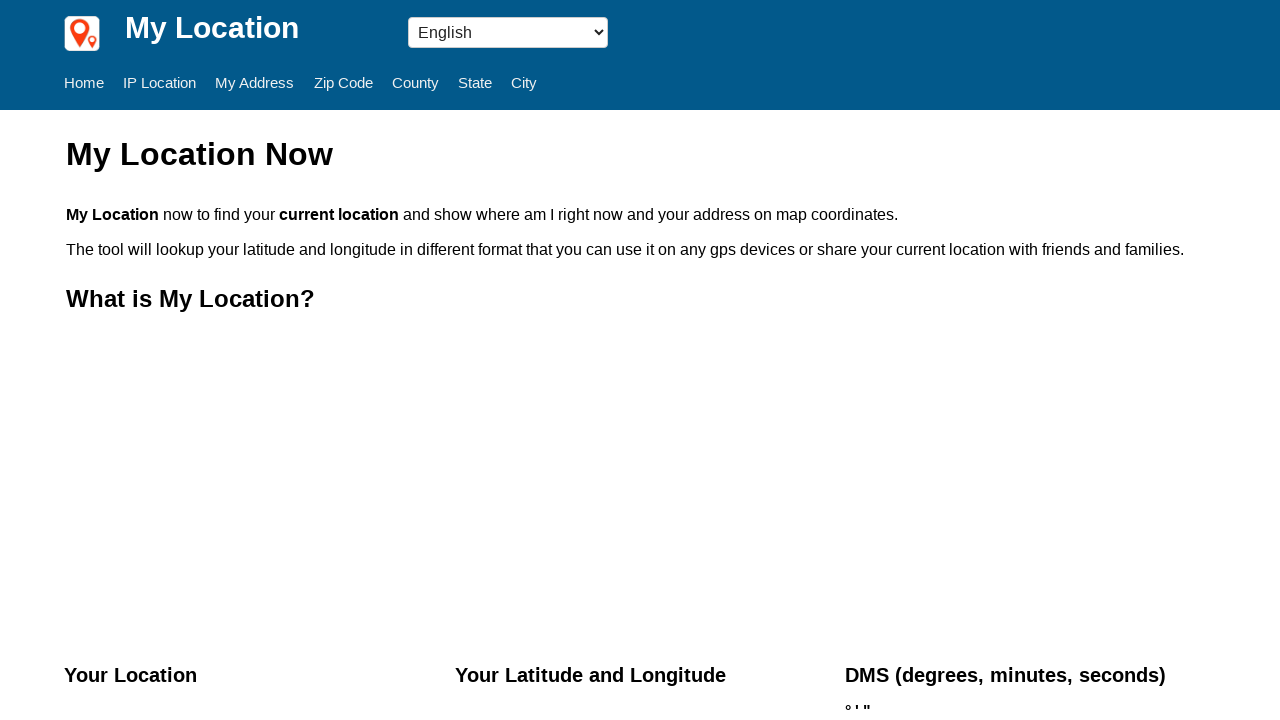

Reloaded page to apply geolocation mock
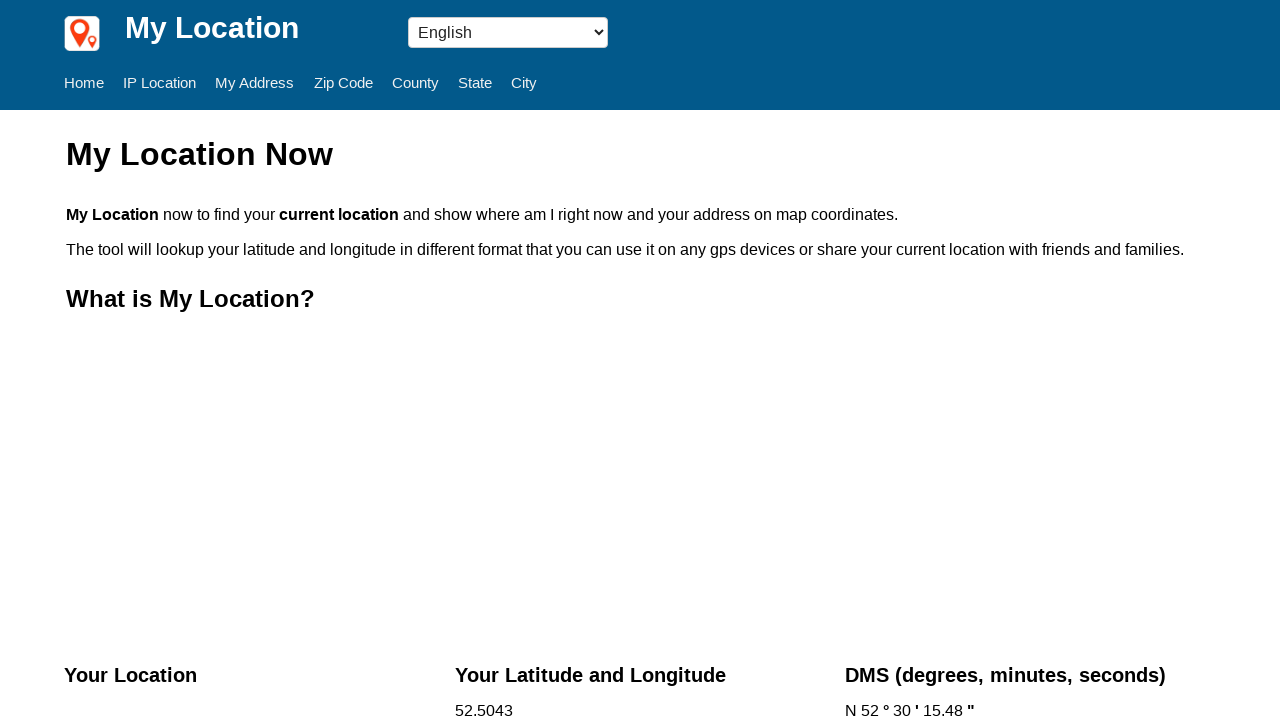

Page finished loading and reached network idle state
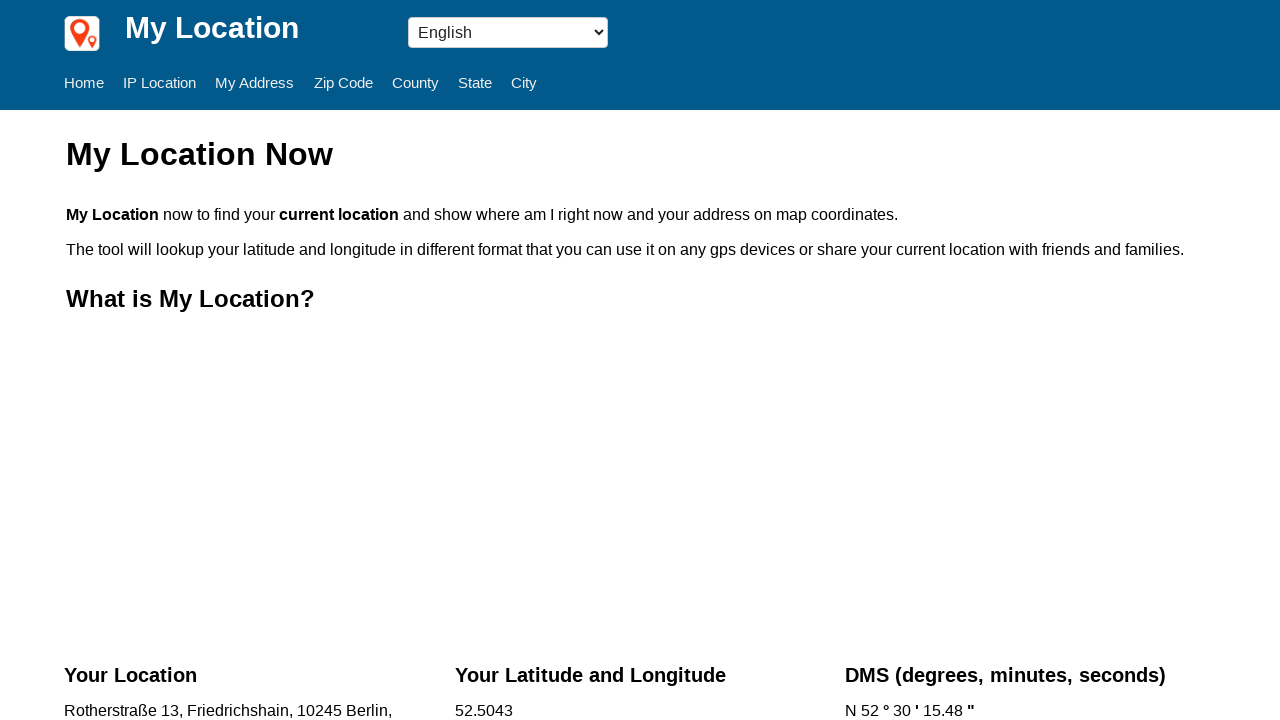

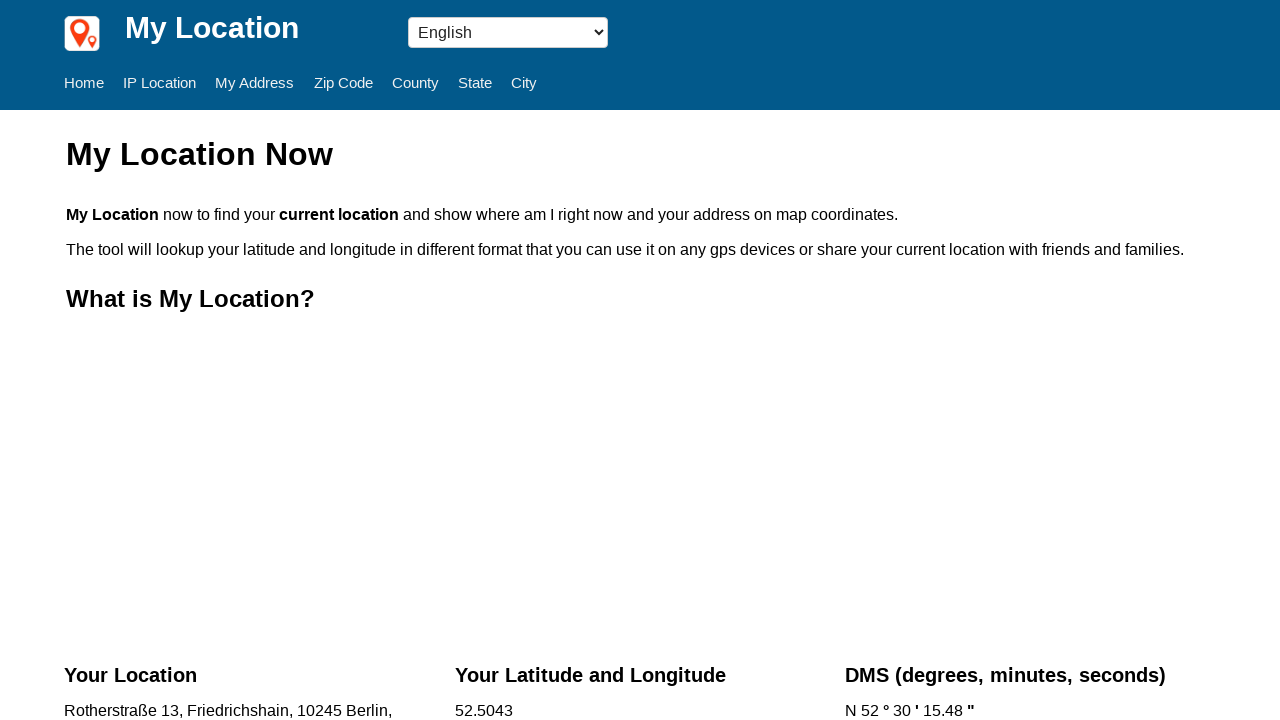